Tests contact form by filling in first name, last name, email, and message fields

Starting URL: https://automationtesting.co.uk/contactForm.html

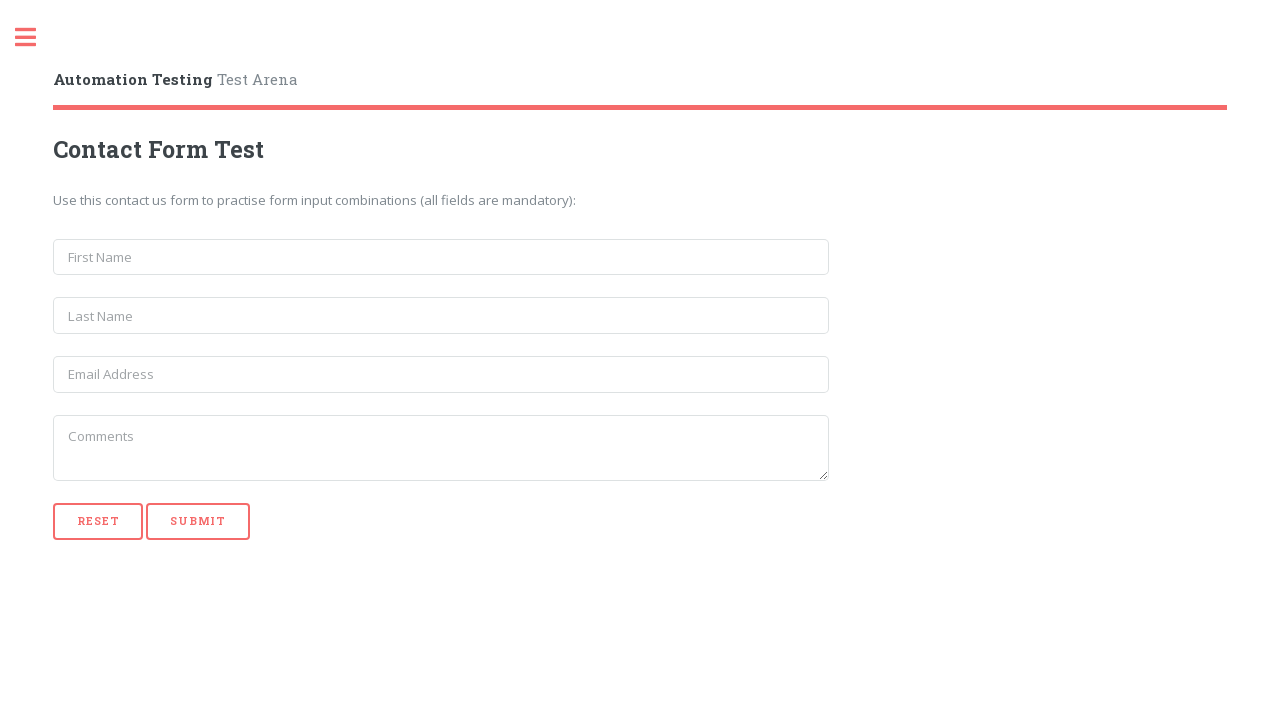

Filled first name field with 'Joanna' on input[name='first_name']
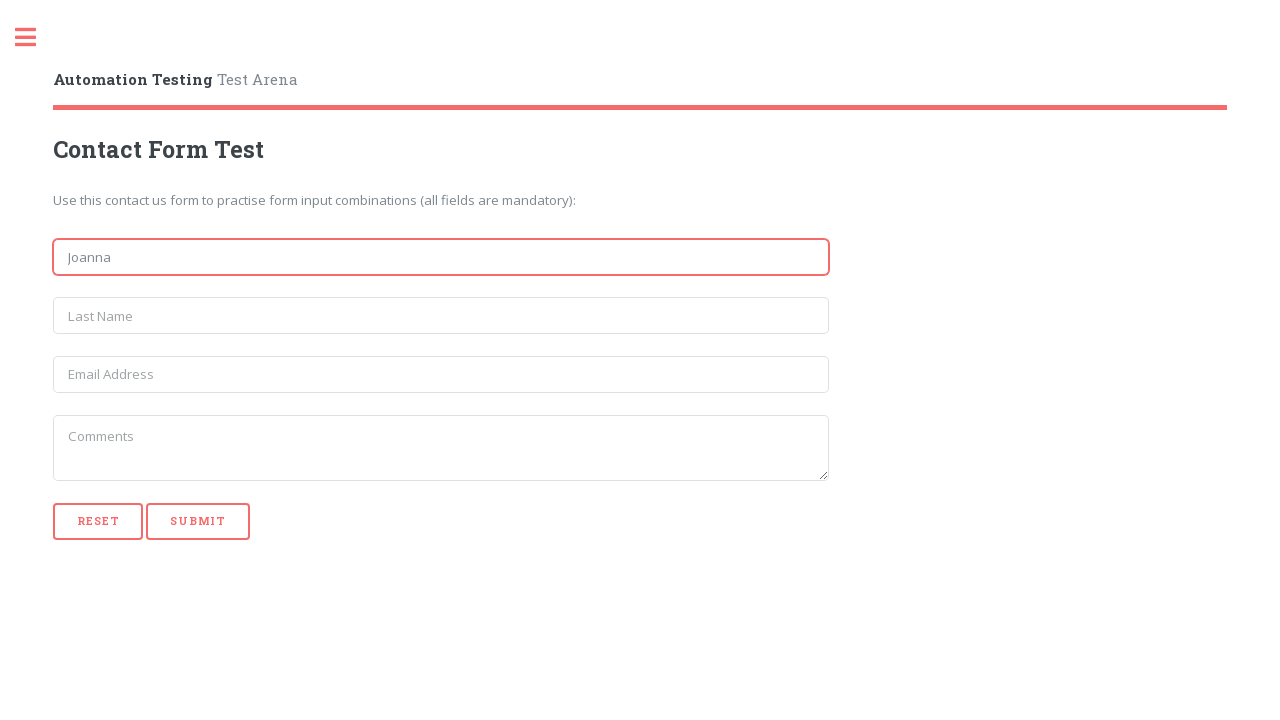

Filled last name field with 'Nowak' on input[name='last_name']
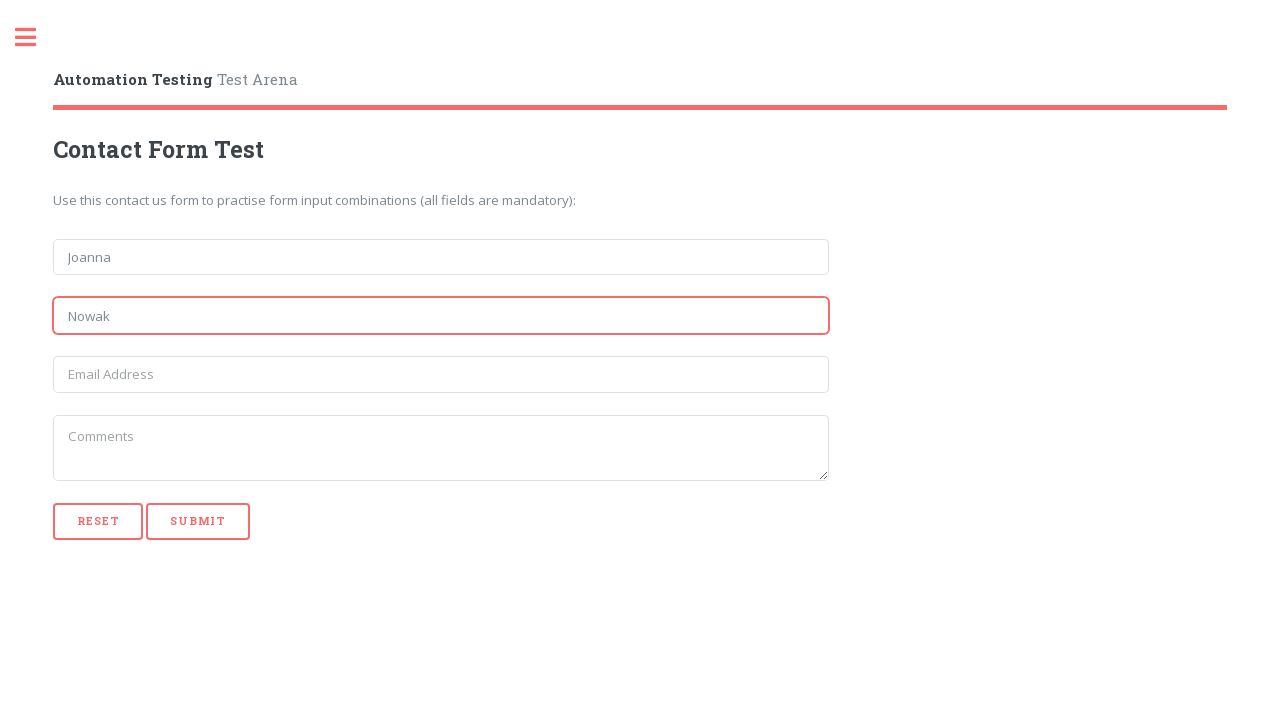

Filled email field with 'nowak@wp.pl' on input[name='email']
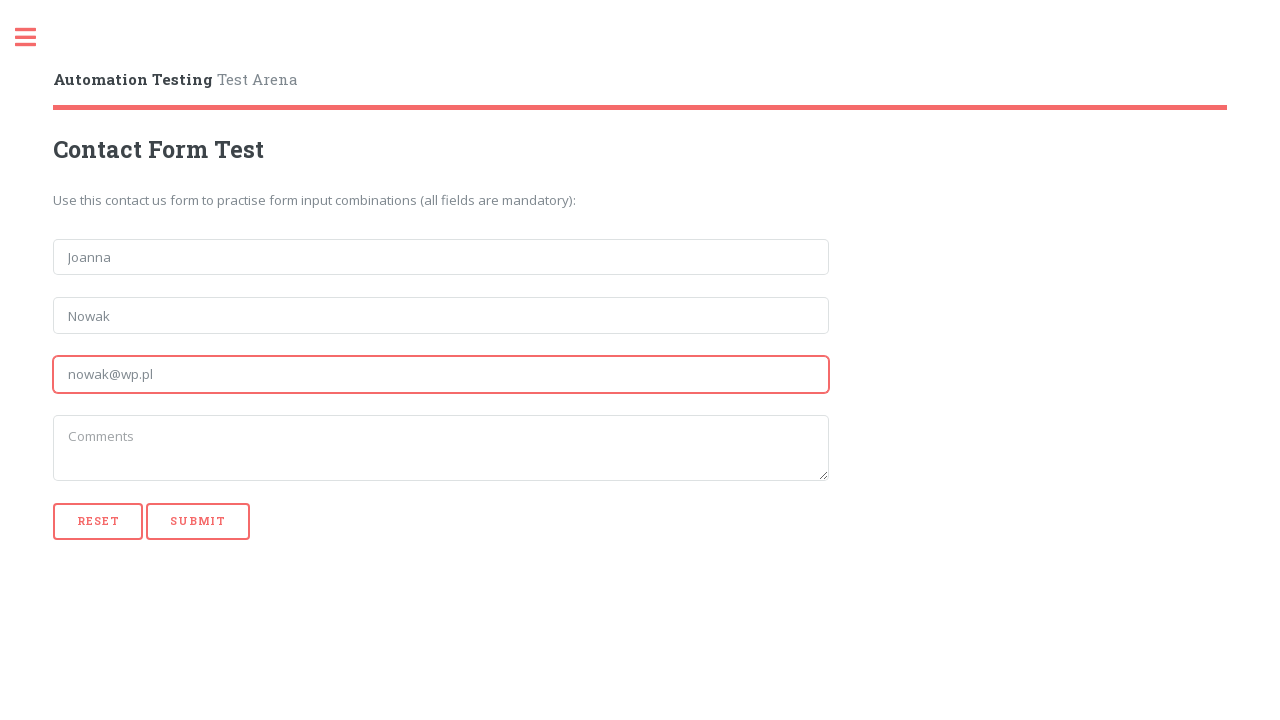

Filled message field with 'Call me' on textarea[name='message']
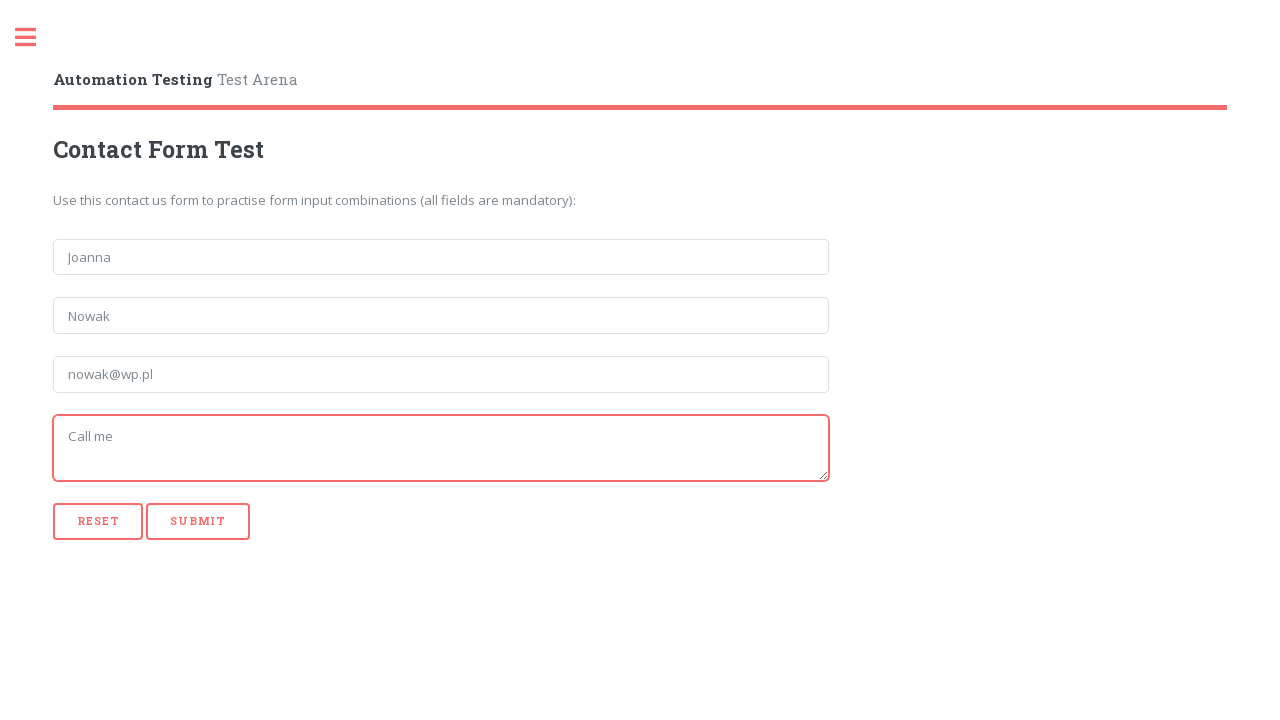

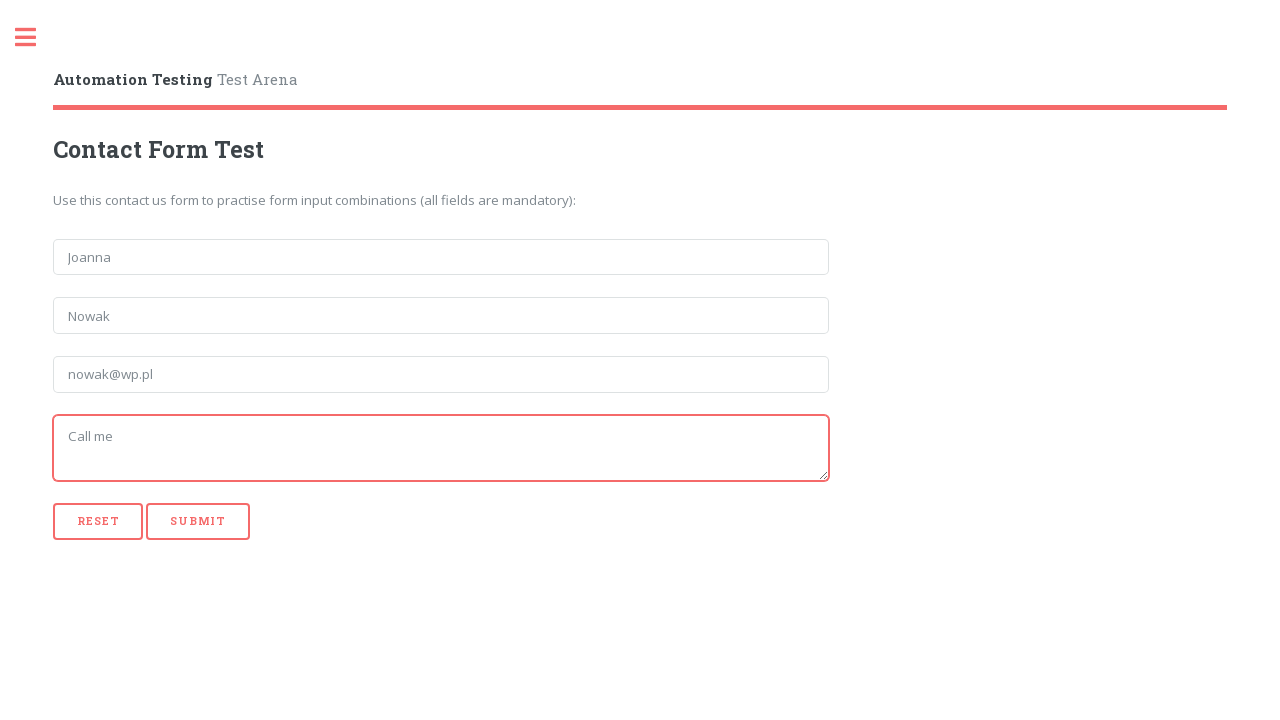